Tests browser window management methods by navigating to a page and cycling through minimize, maximize, and fullscreen window states

Starting URL: https://techproeducation.com

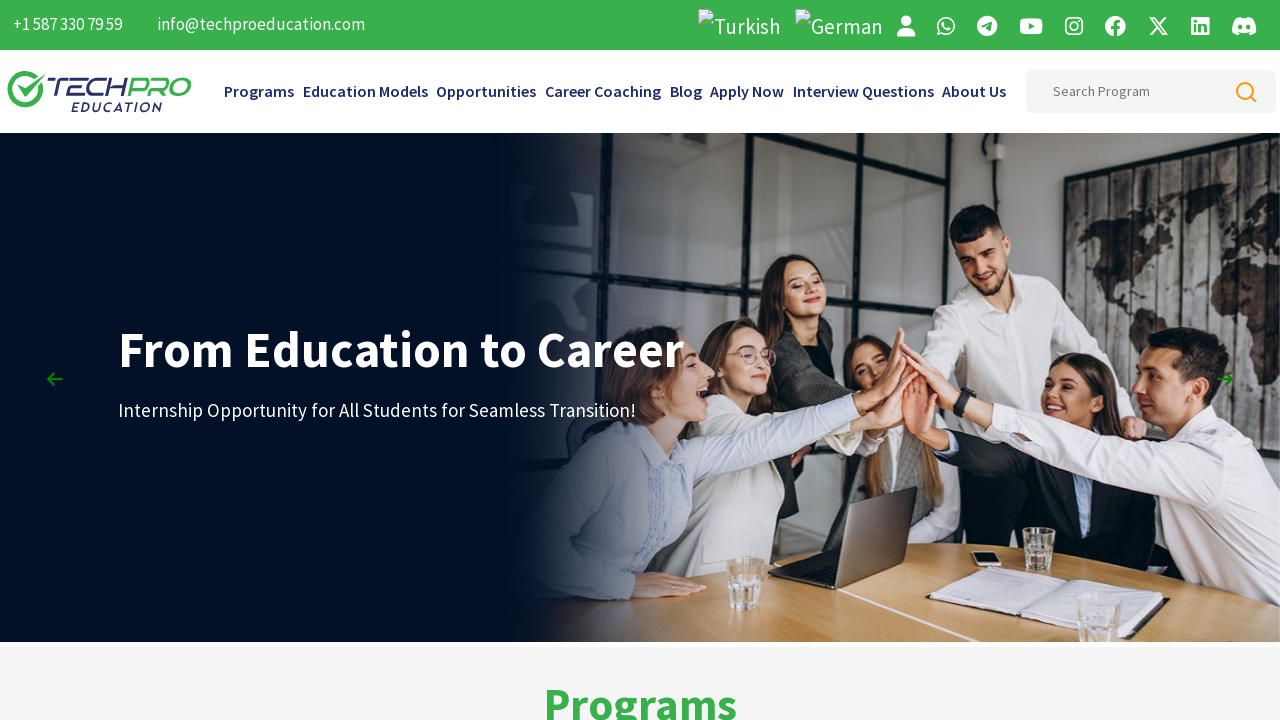

Set viewport to maximized size (1920x1080)
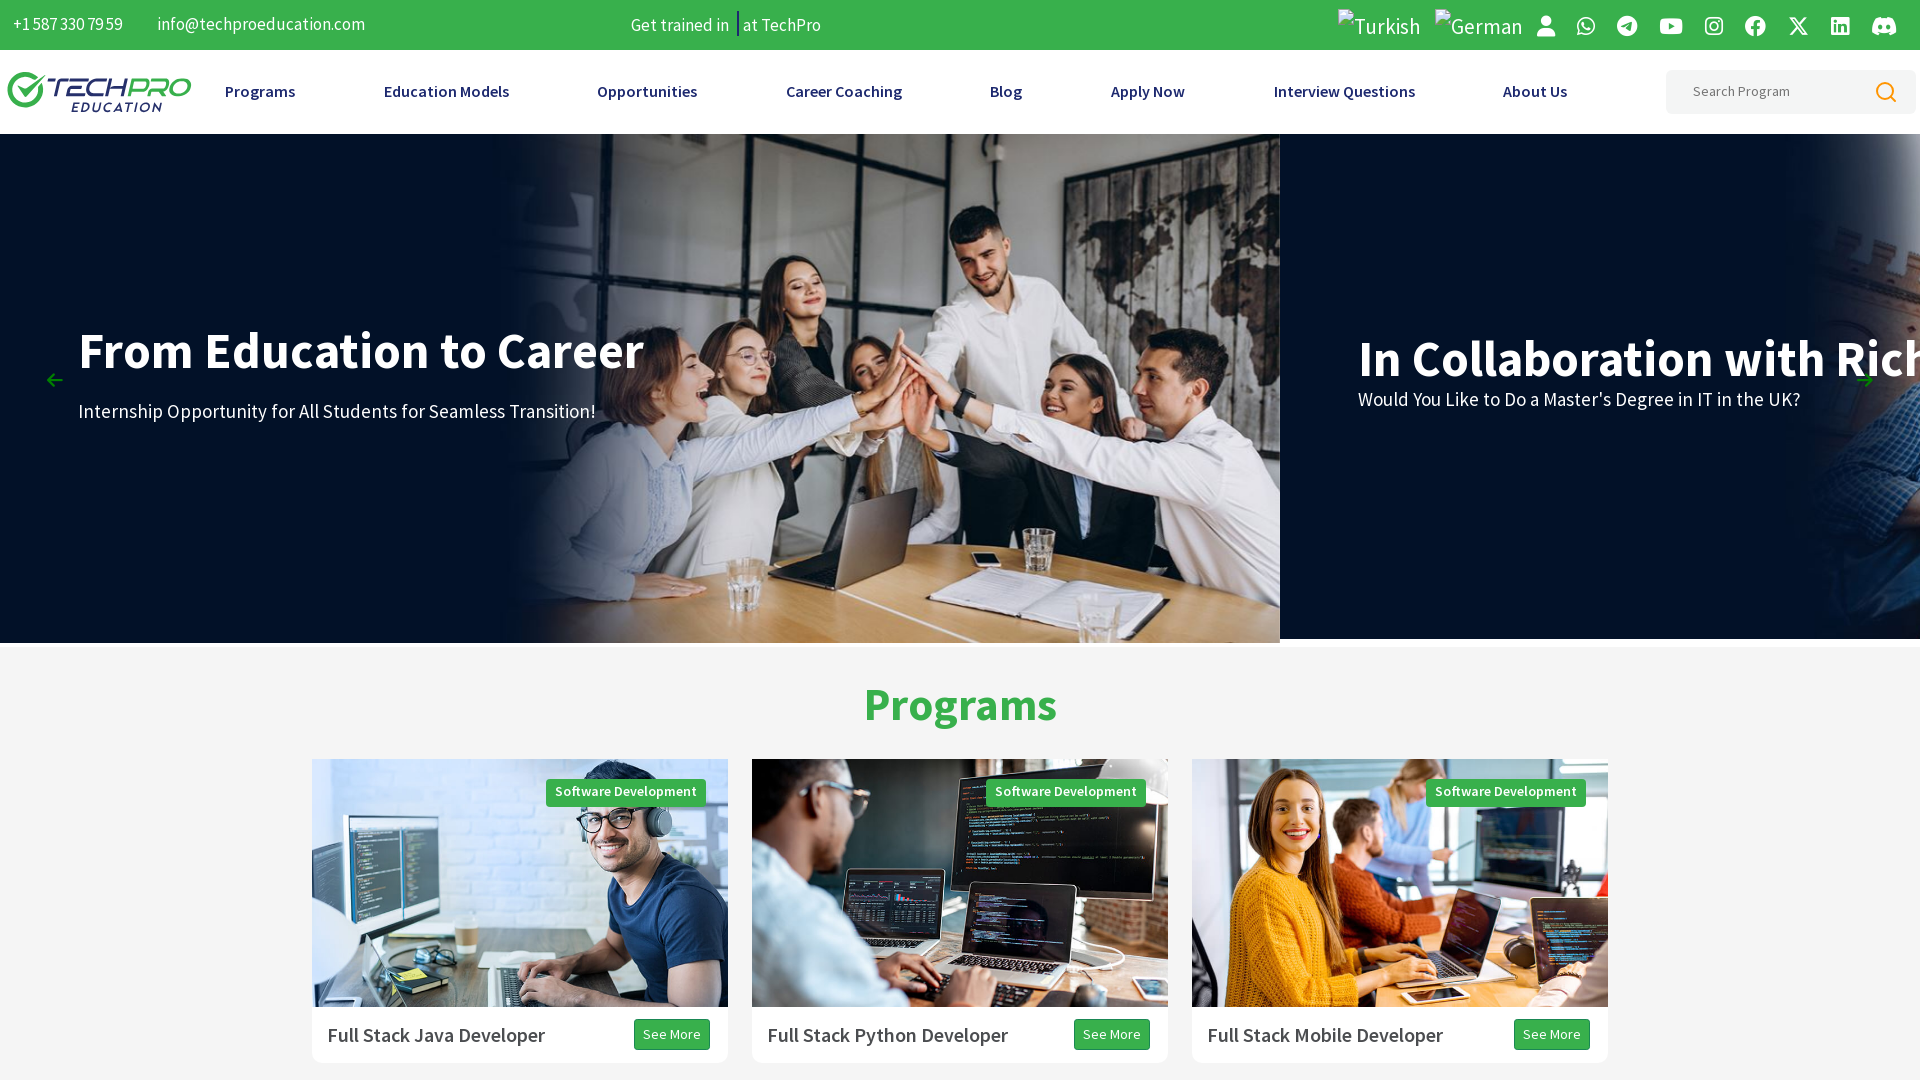

Waited 2 seconds to observe maximized window state
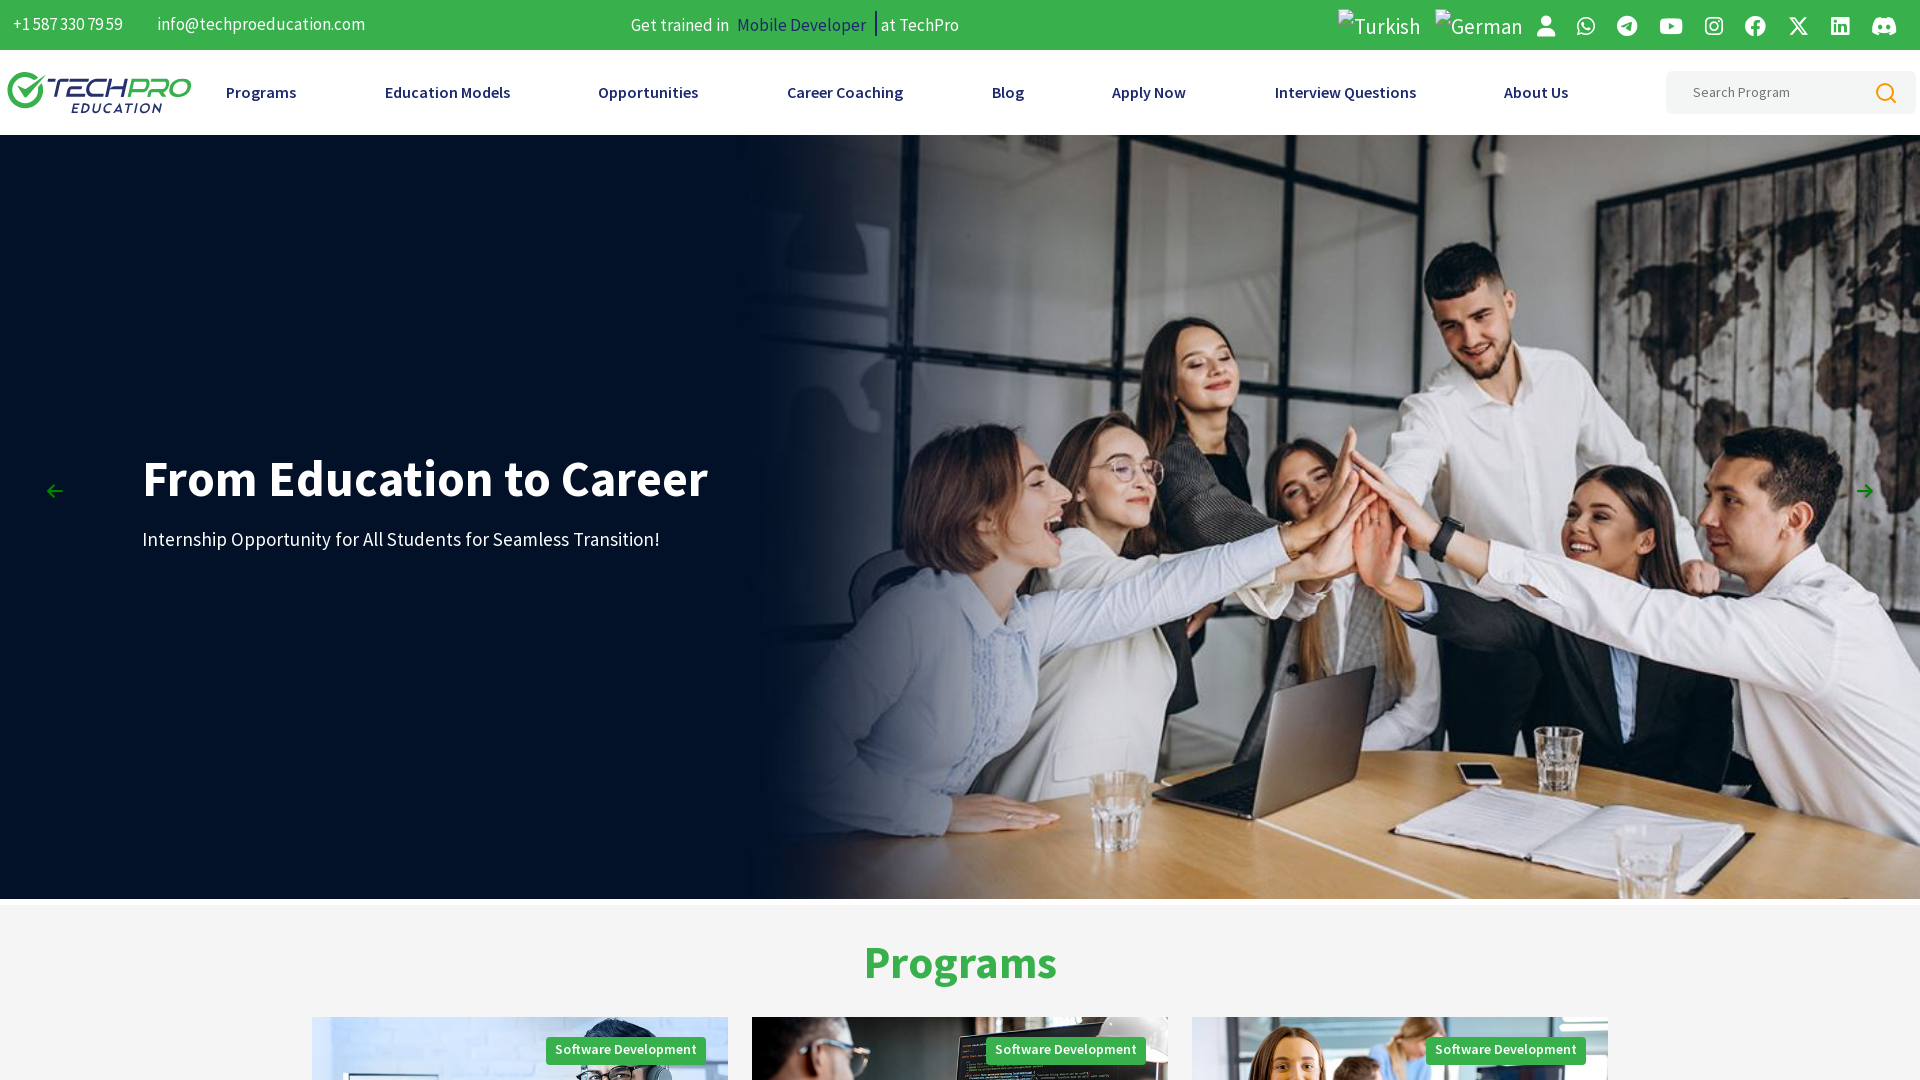

Set viewport to fullscreen simulation size (1920x1080)
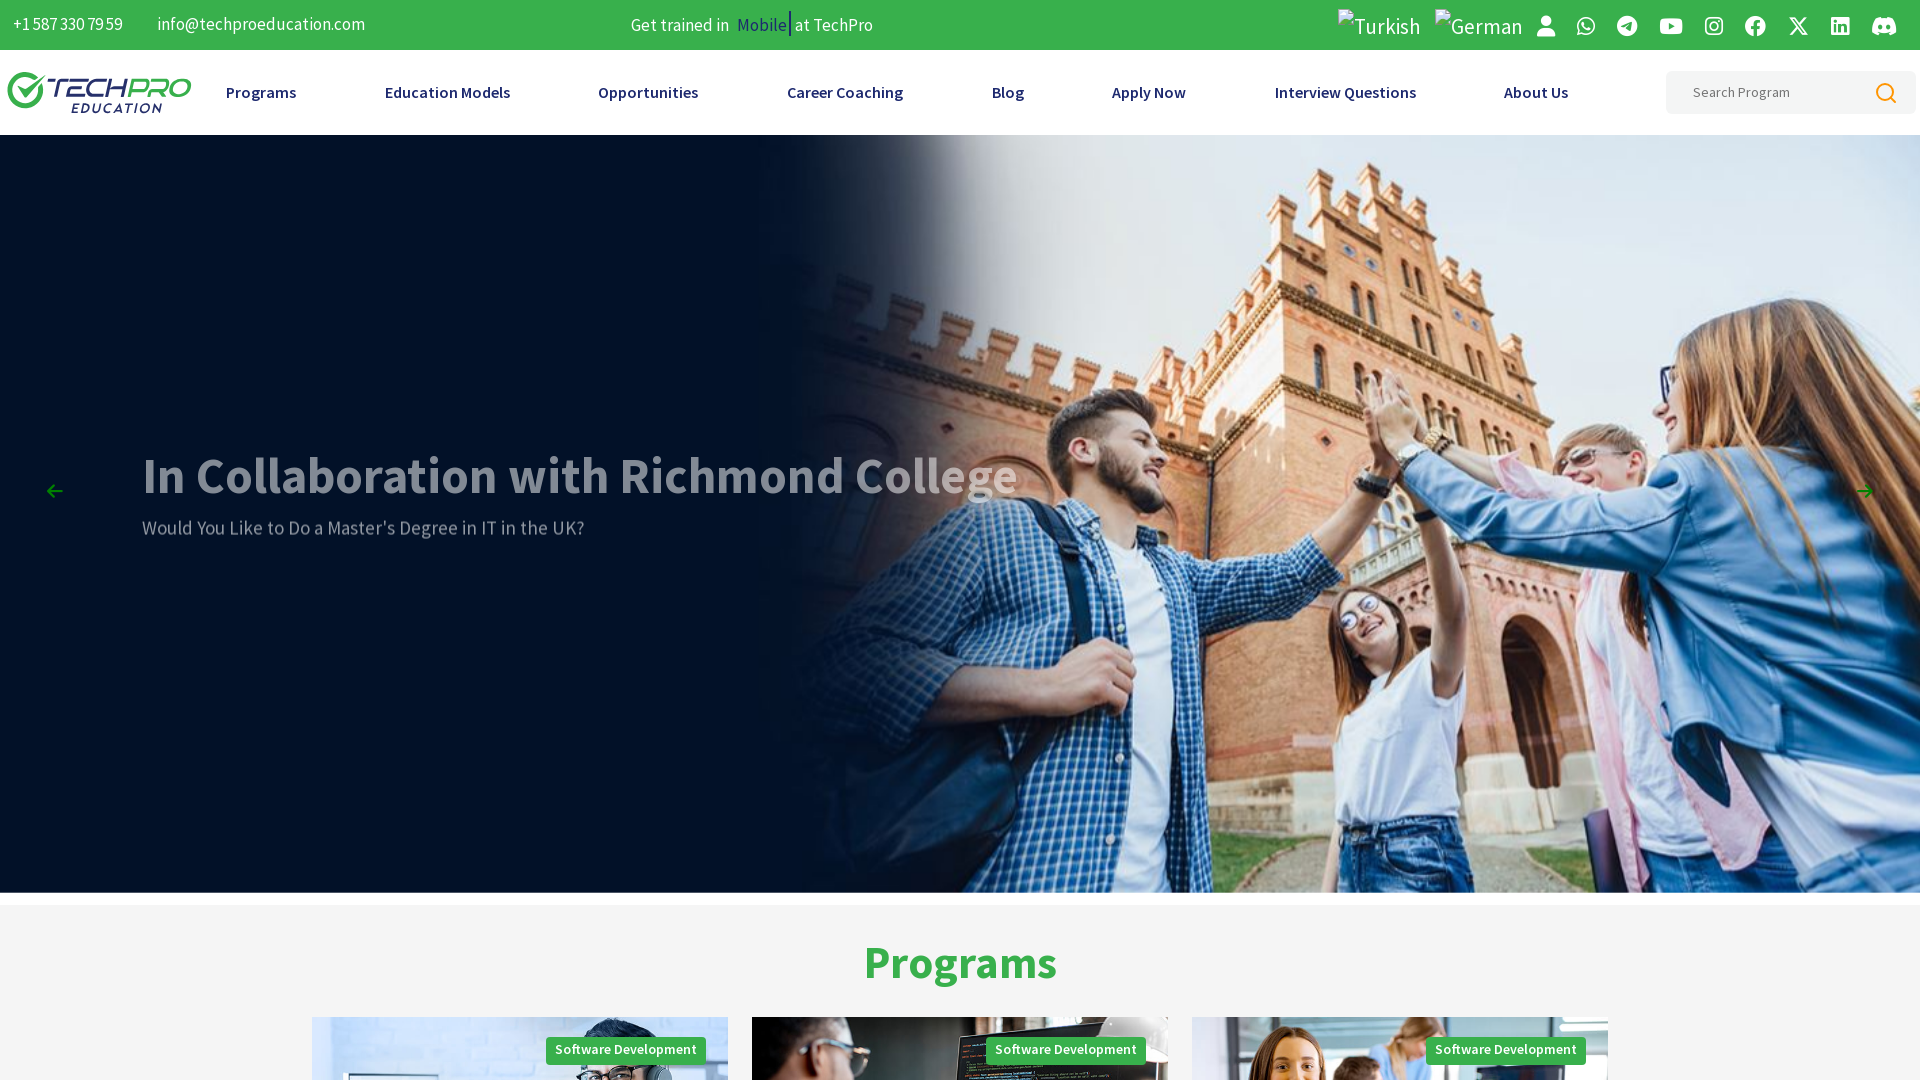

Waited 2 seconds to observe fullscreen window state
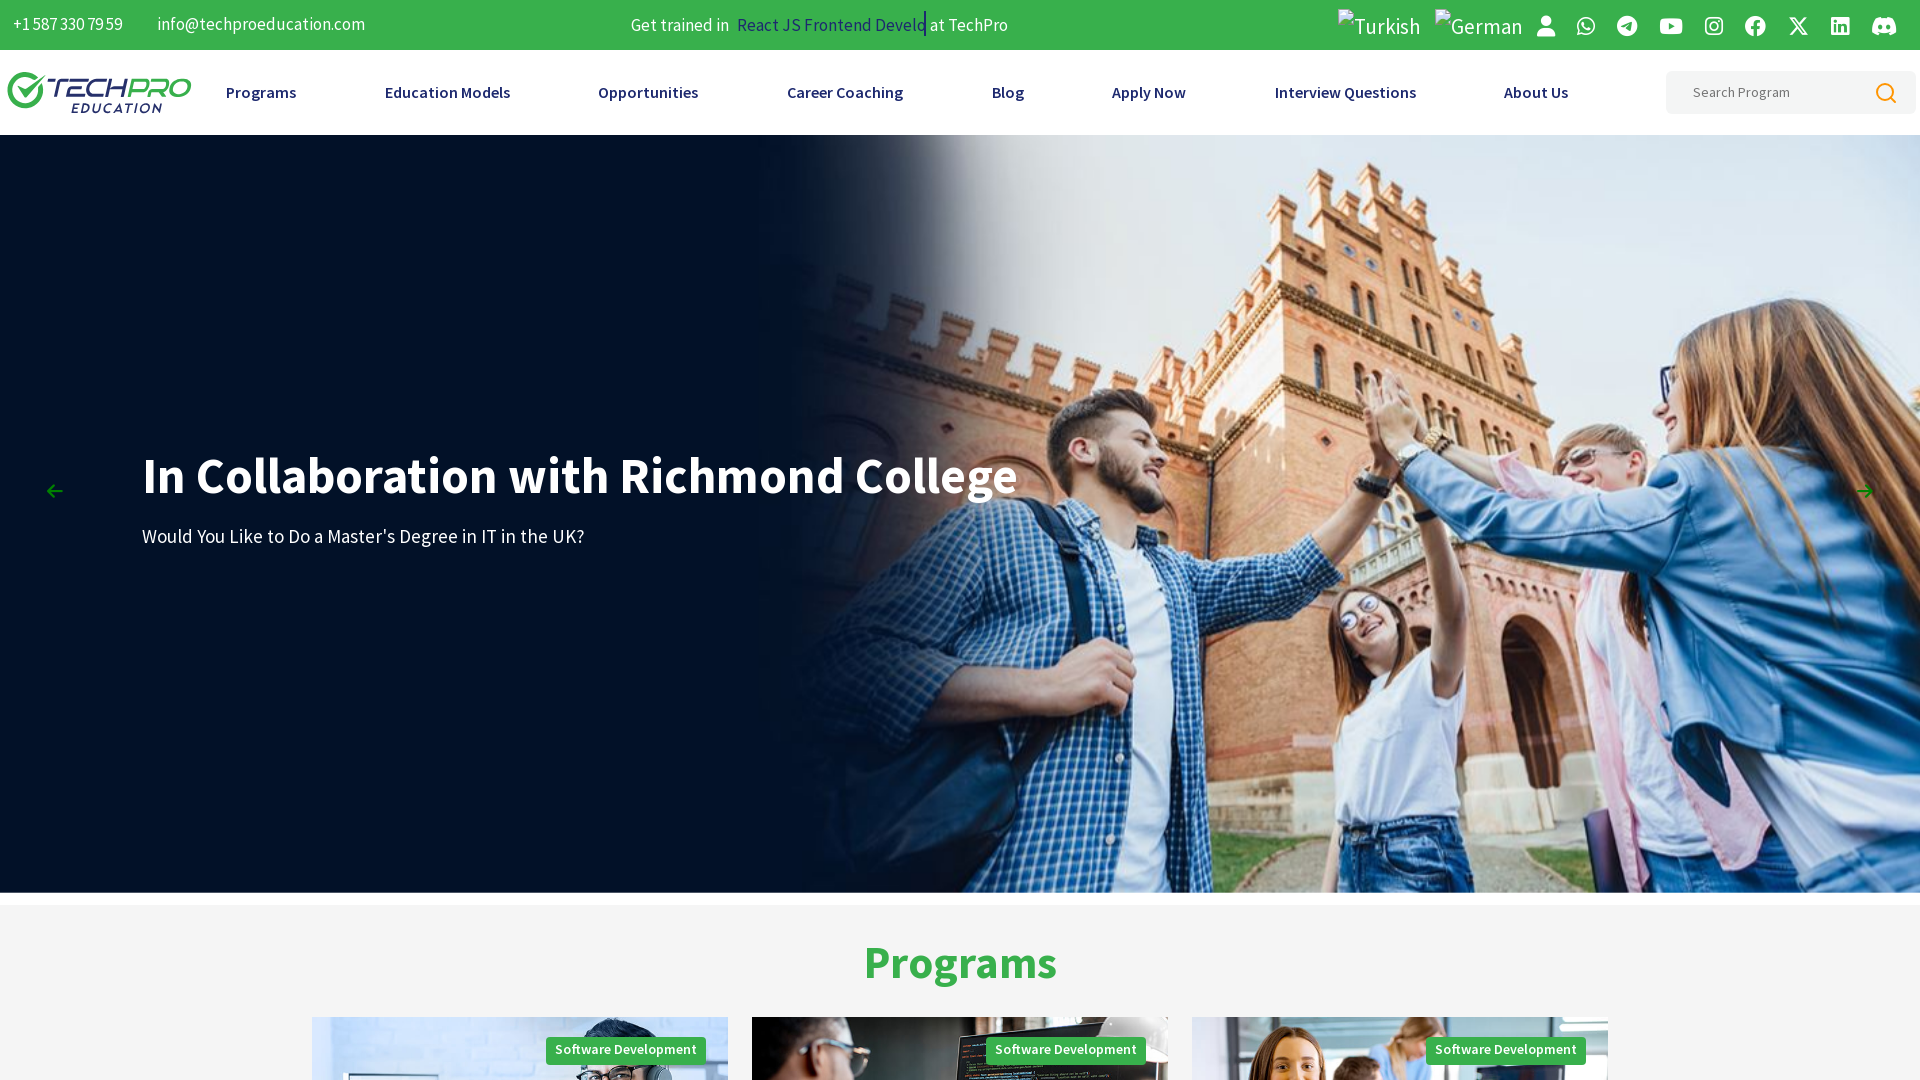

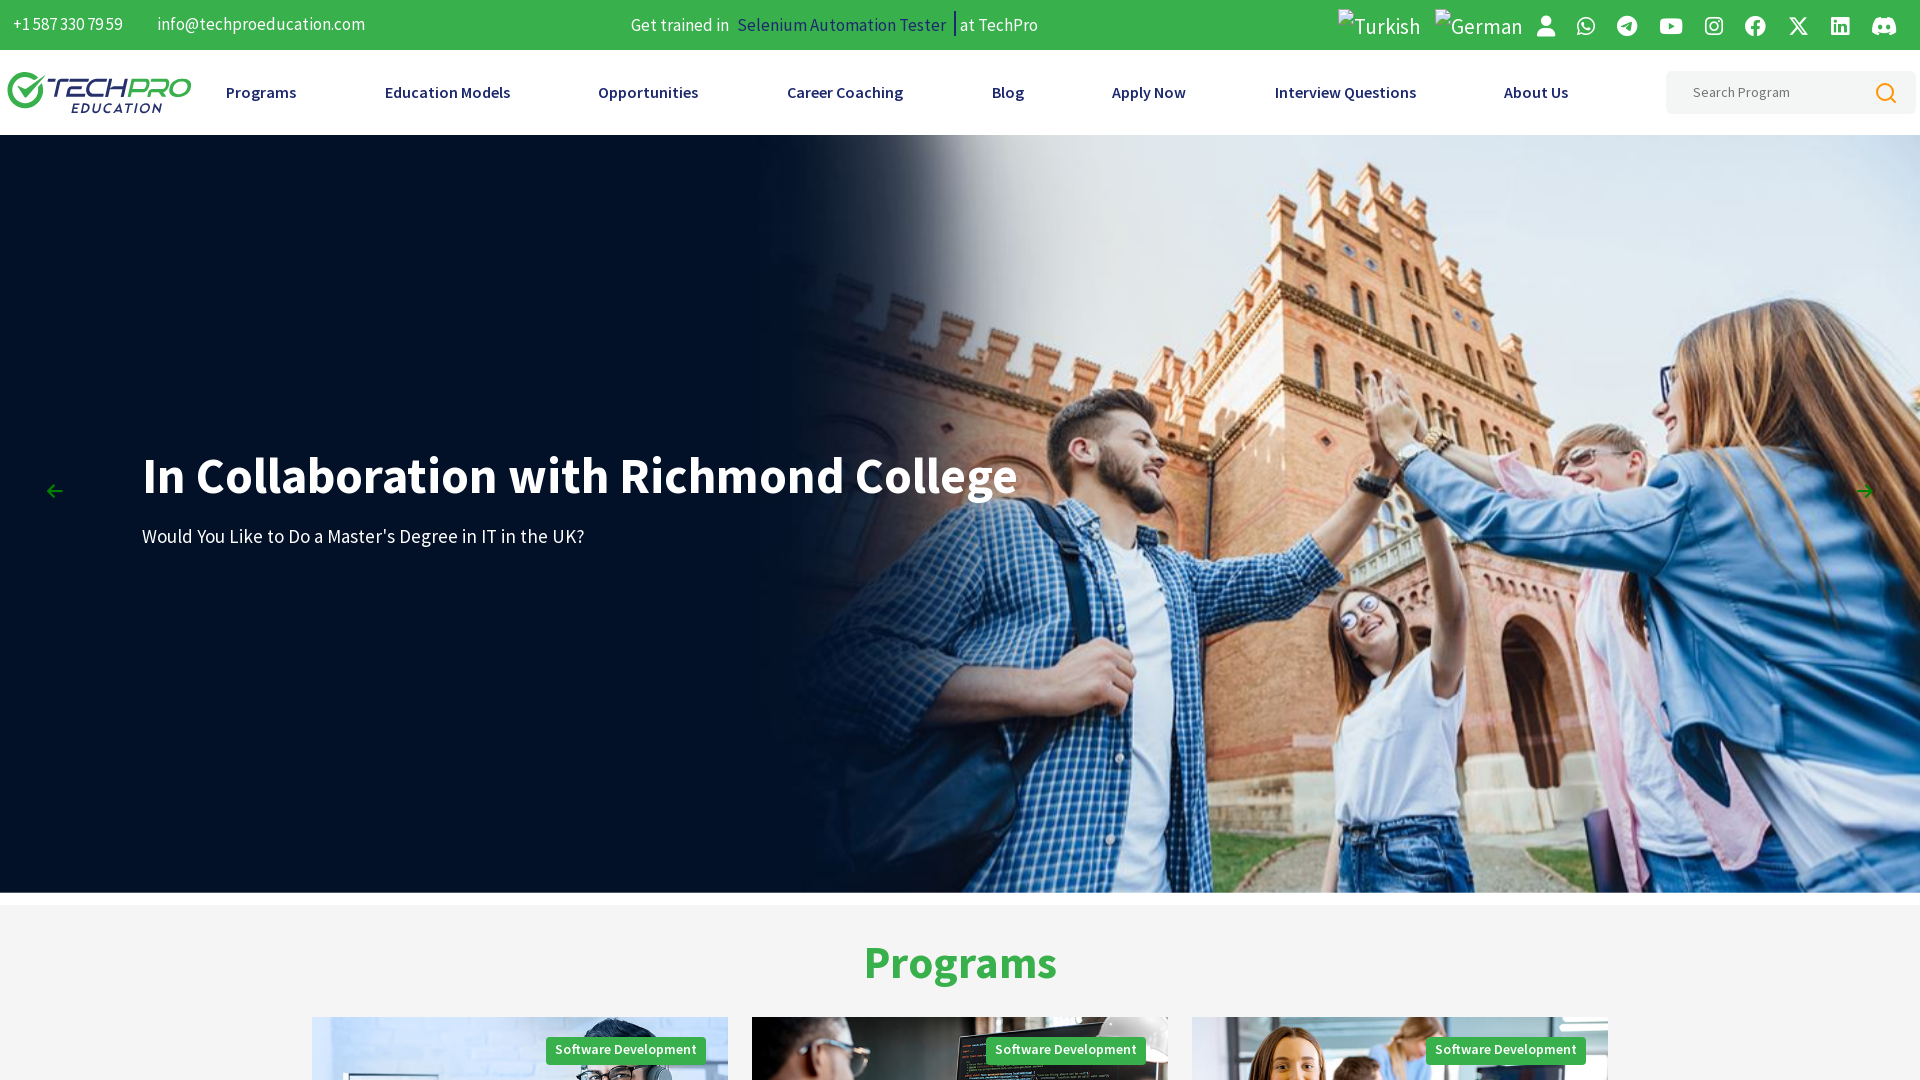